Navigates to the Invent with Python website and clicks on the "Read Online for Free" link to access free online reading content

Starting URL: https://inventwithpython.com

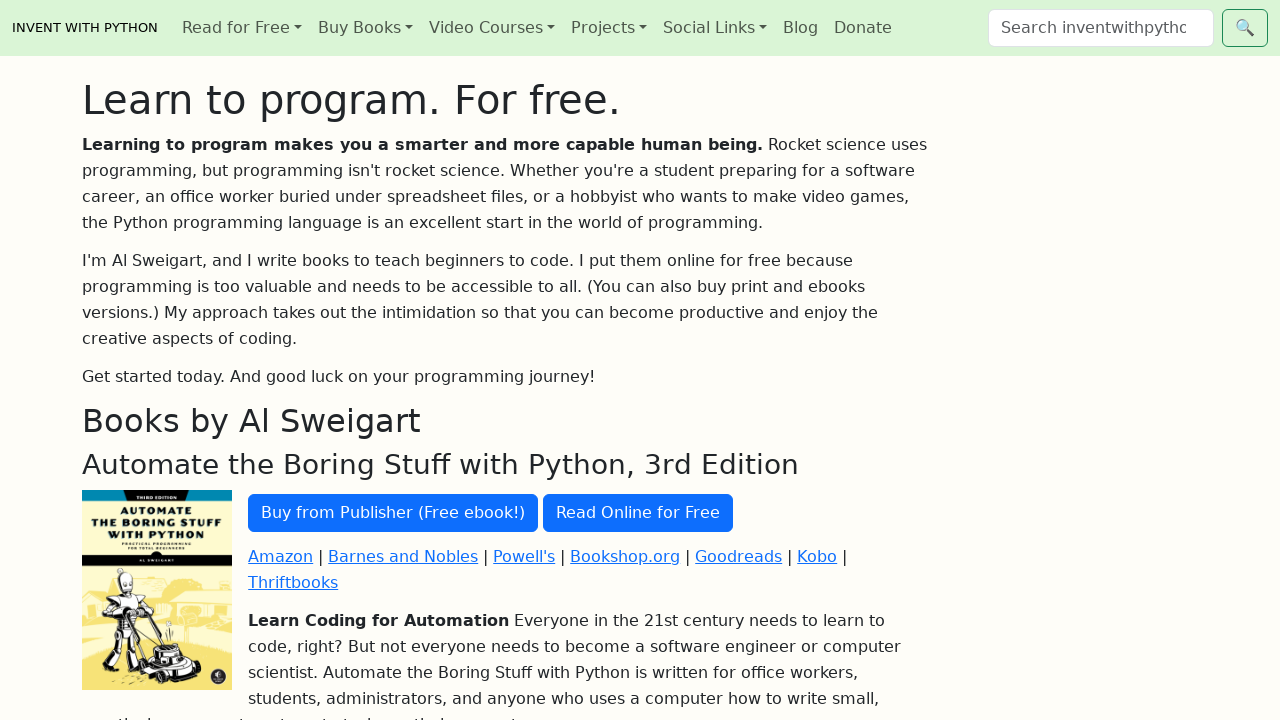

Navigated to Invent with Python website
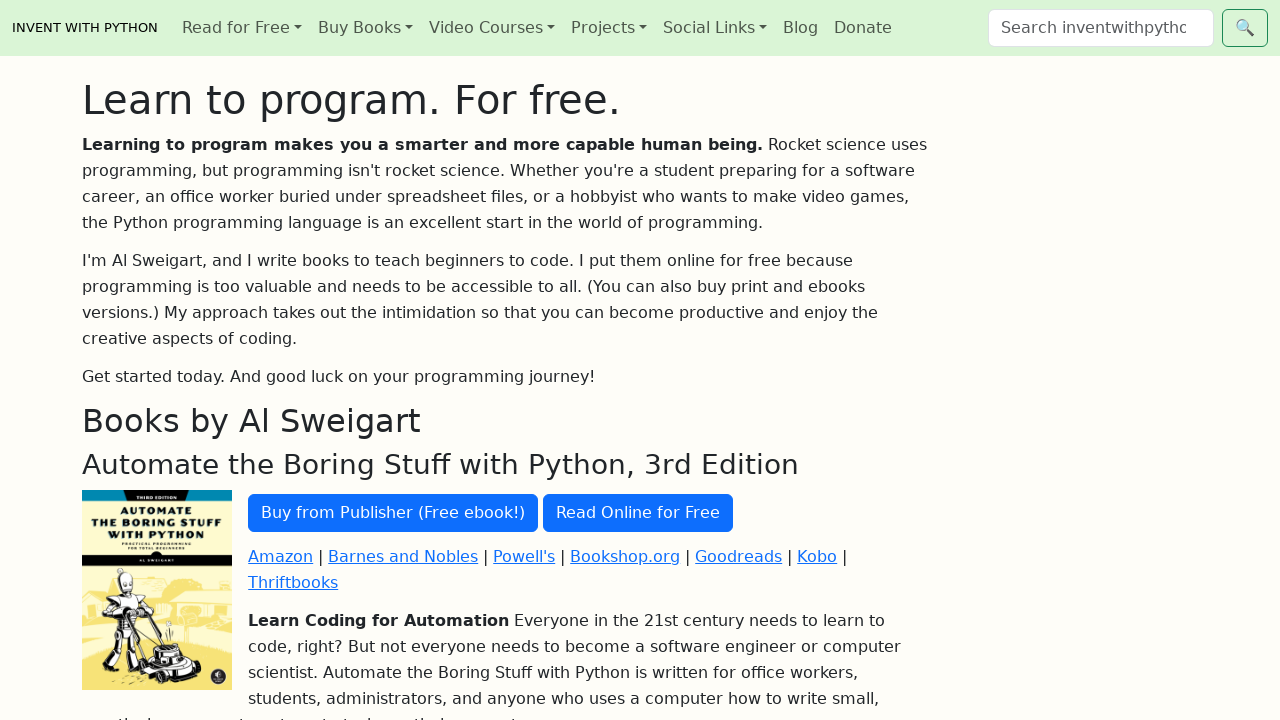

Clicked on the 'Read Online for Free' link at (638, 513) on text=Read Online for Free
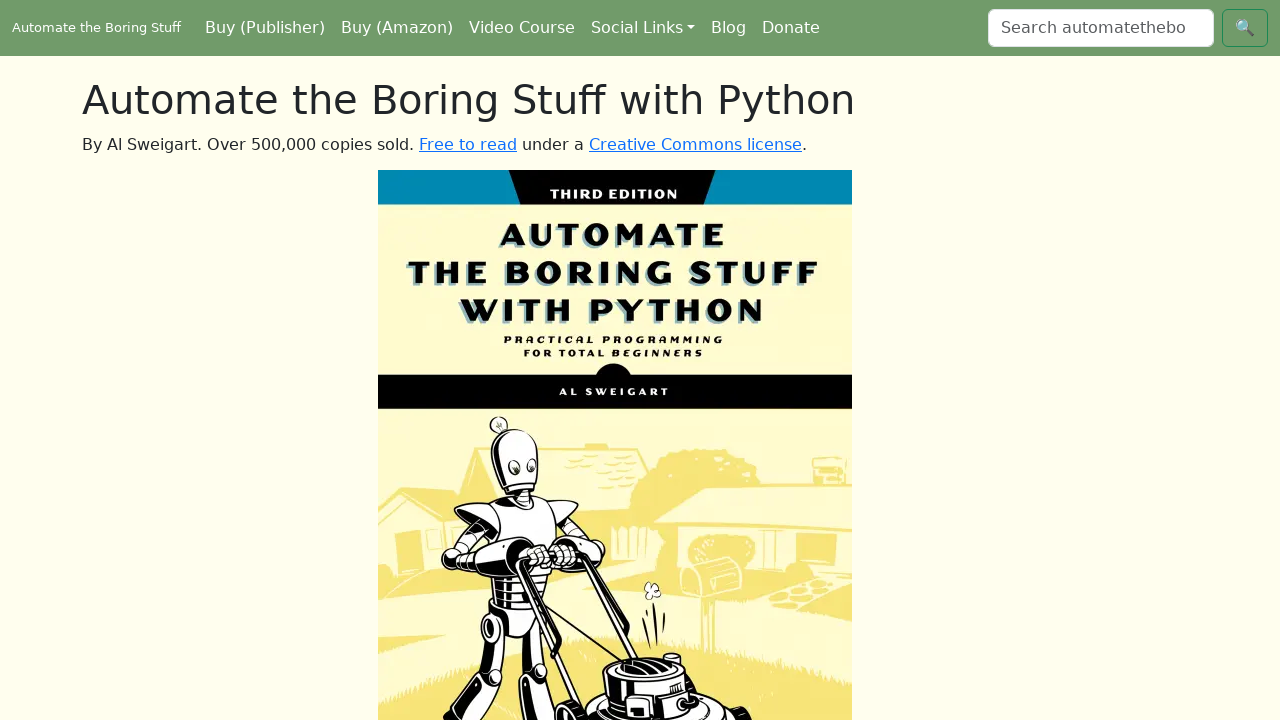

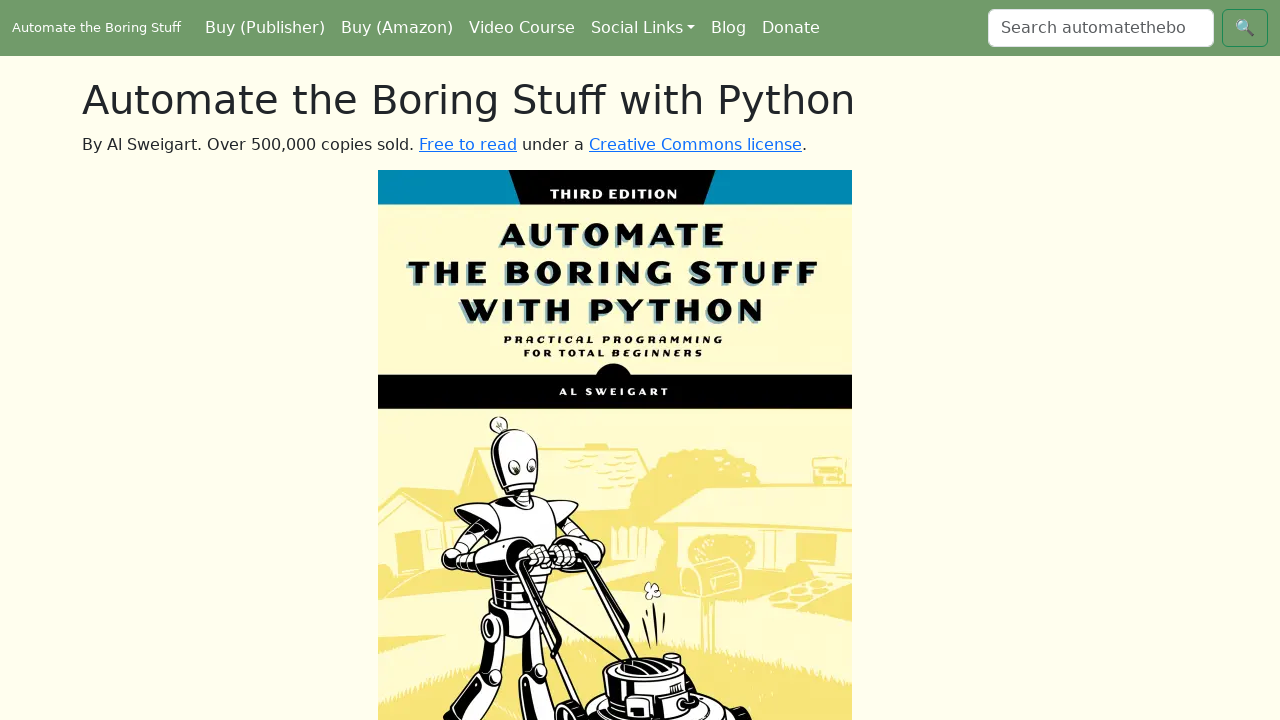